Tests React Semantic UI dropdown by selecting an option and verifying the selection

Starting URL: https://react.semantic-ui.com/maximize/dropdown-example-selection/

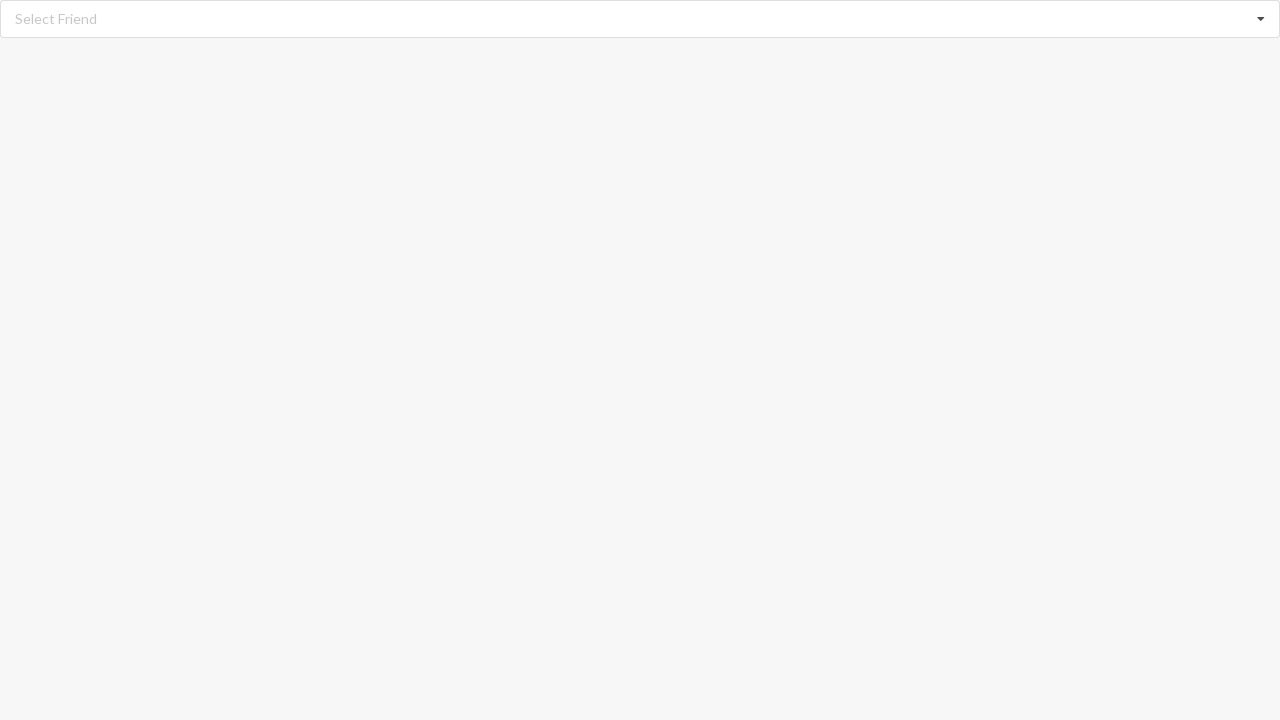

Clicked dropdown icon to open the React Semantic UI dropdown menu at (1261, 19) on i.dropdown.icon
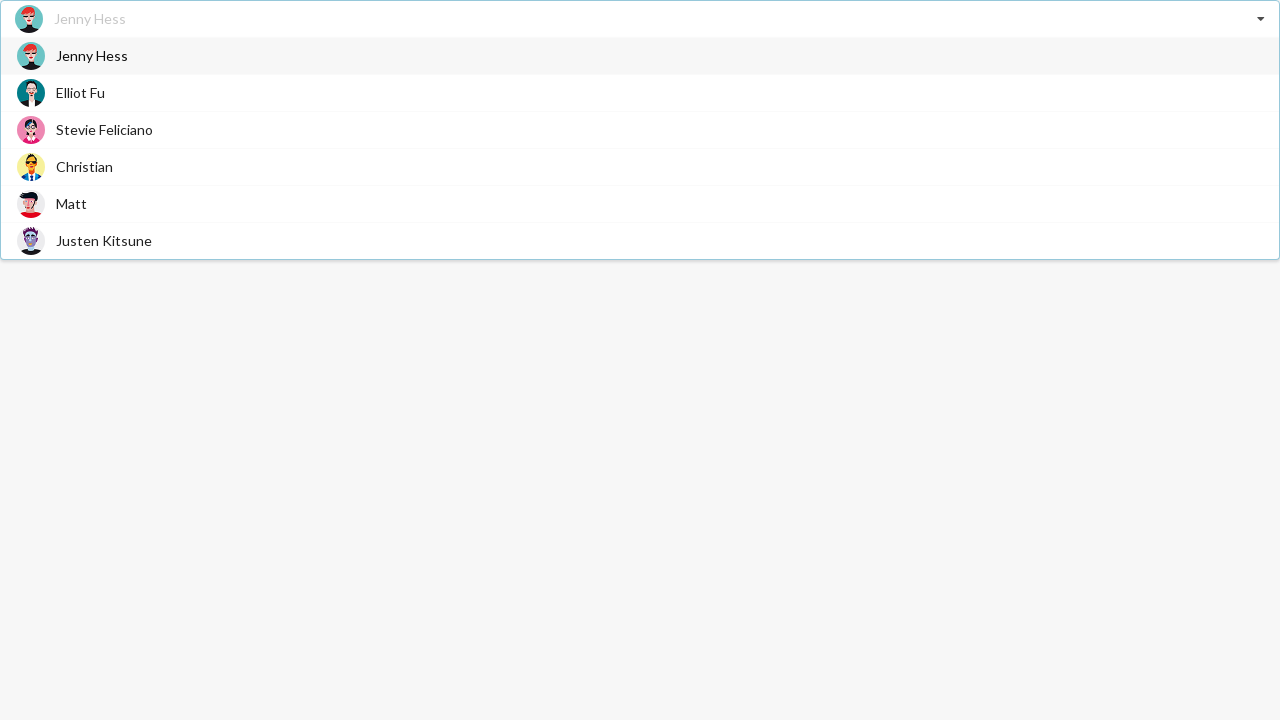

Selected 'Elliot Fu' from the dropdown options at (80, 92) on div.item>span.text:has-text('Elliot Fu')
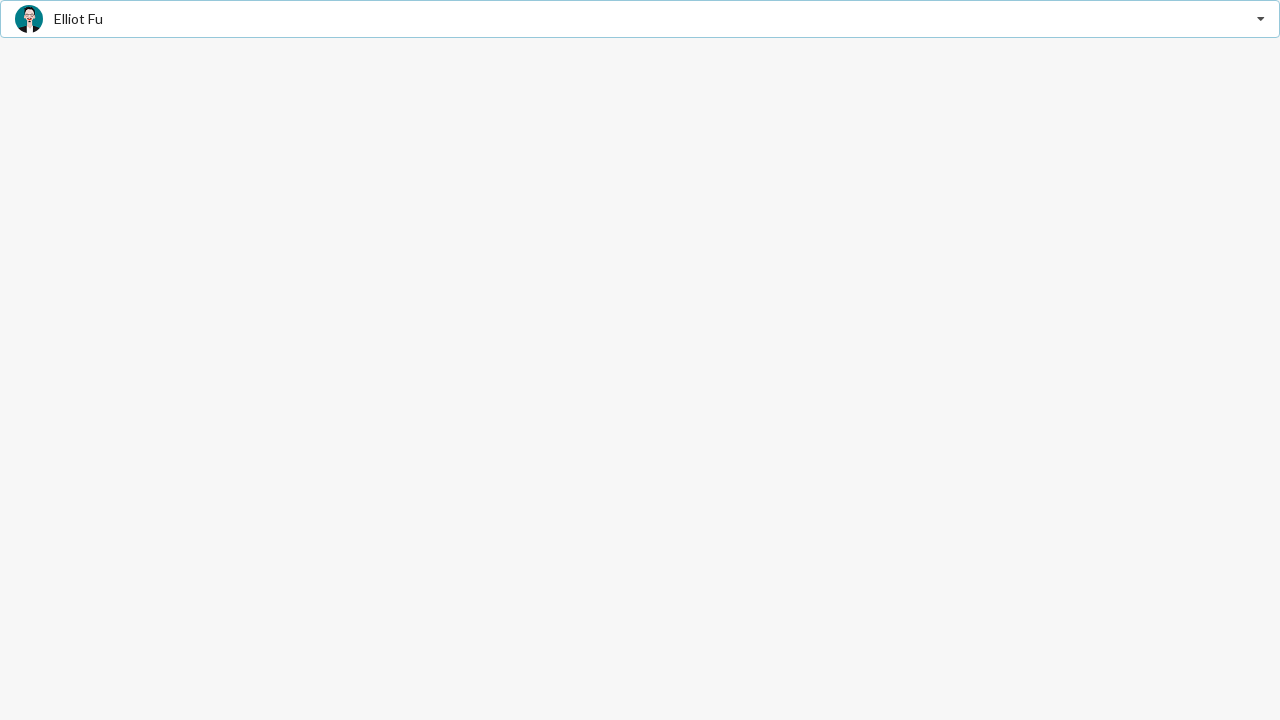

Verified that 'Elliot Fu' was successfully selected in the dropdown
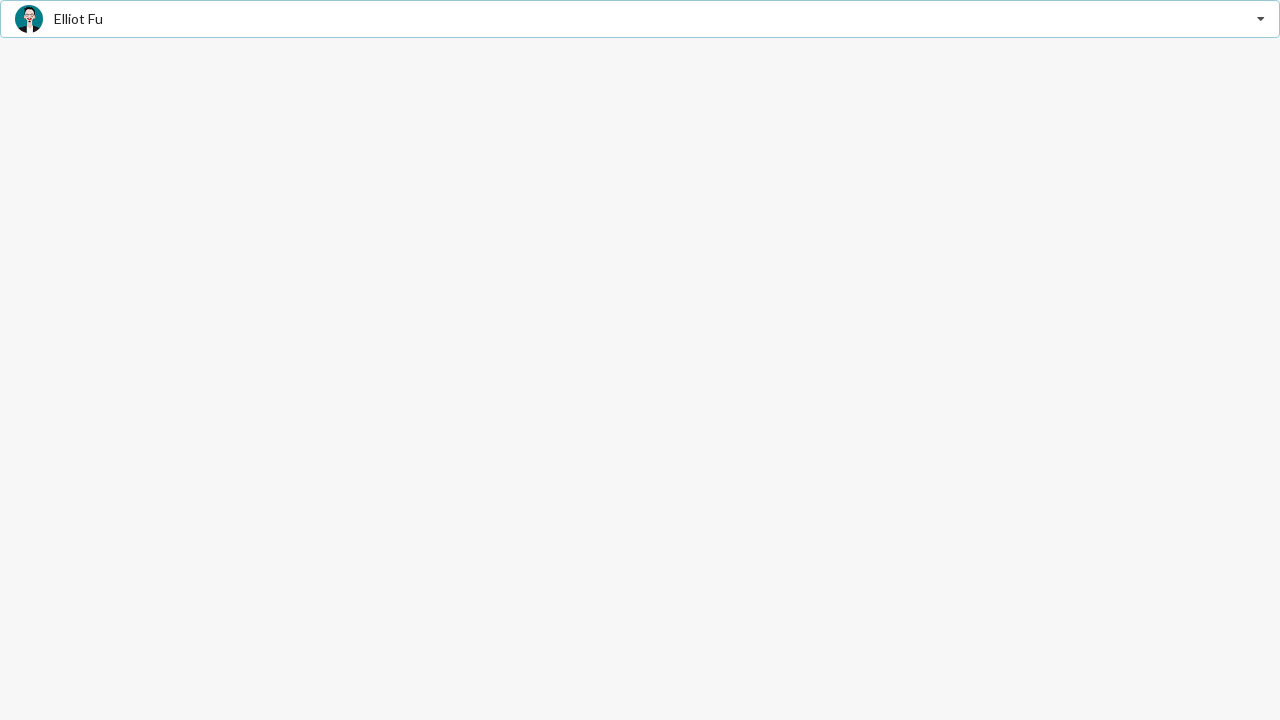

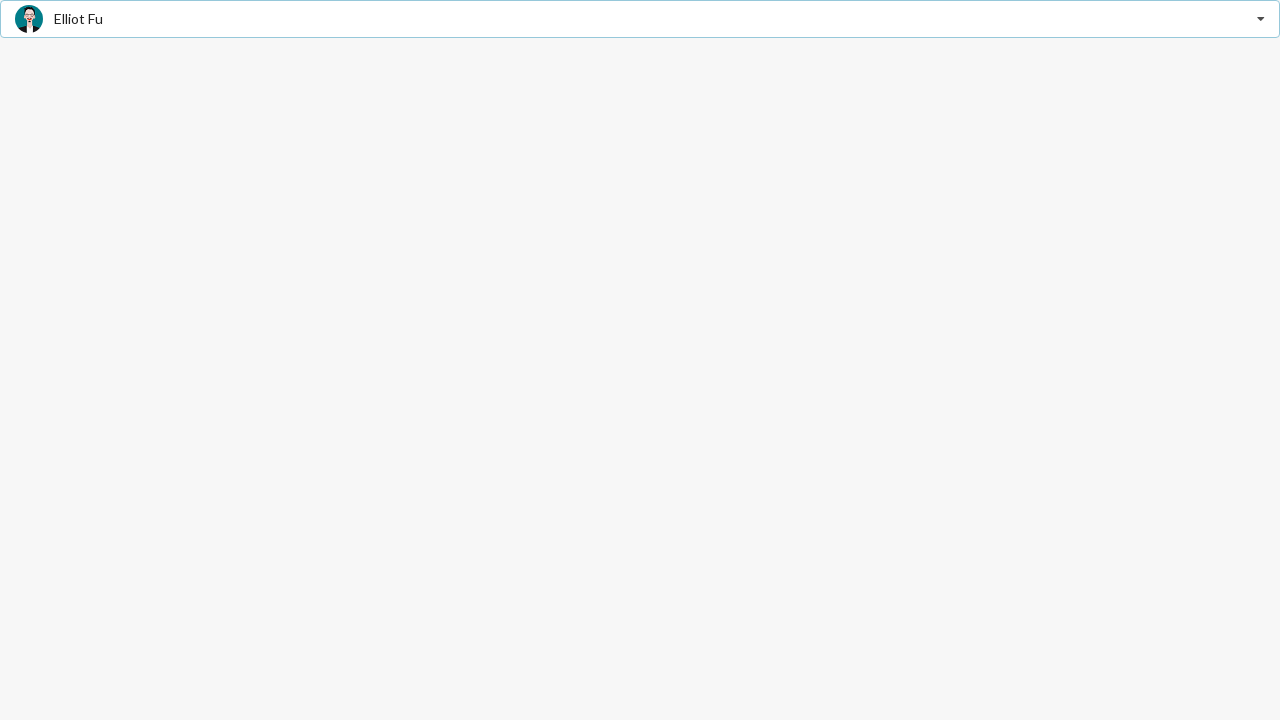